Tests the paint application by drawing a square shape using mouse movements - moves to starting position, holds mouse down, draws four sides of a square, then releases the mouse.

Starting URL: http://paint.js.org/

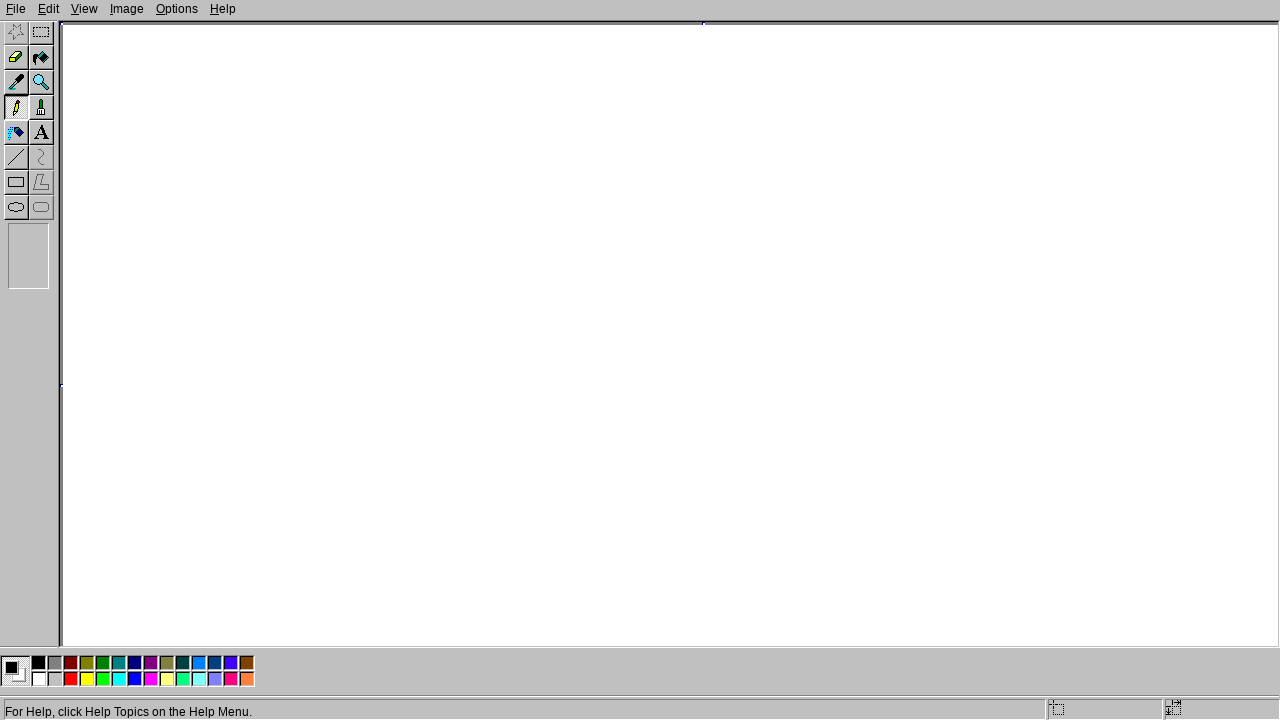

Moved mouse to starting position (150, 150) at (150, 150)
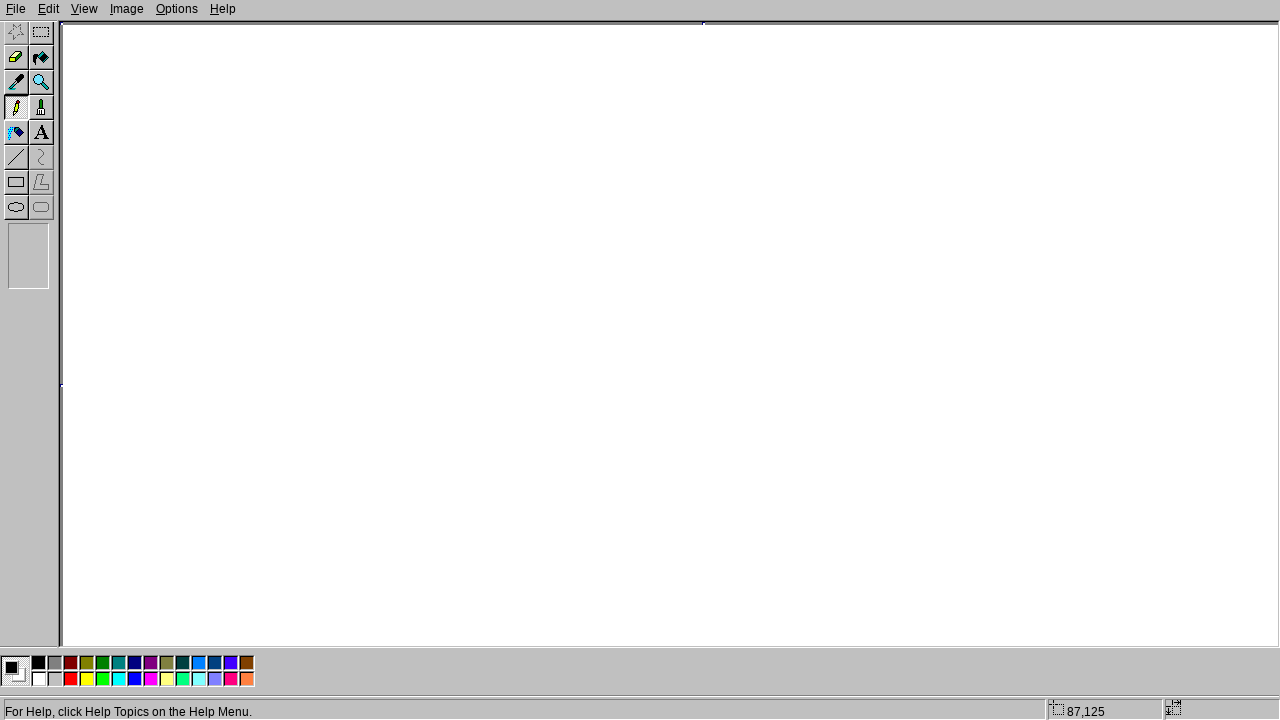

Pressed mouse button down to start drawing at (150, 150)
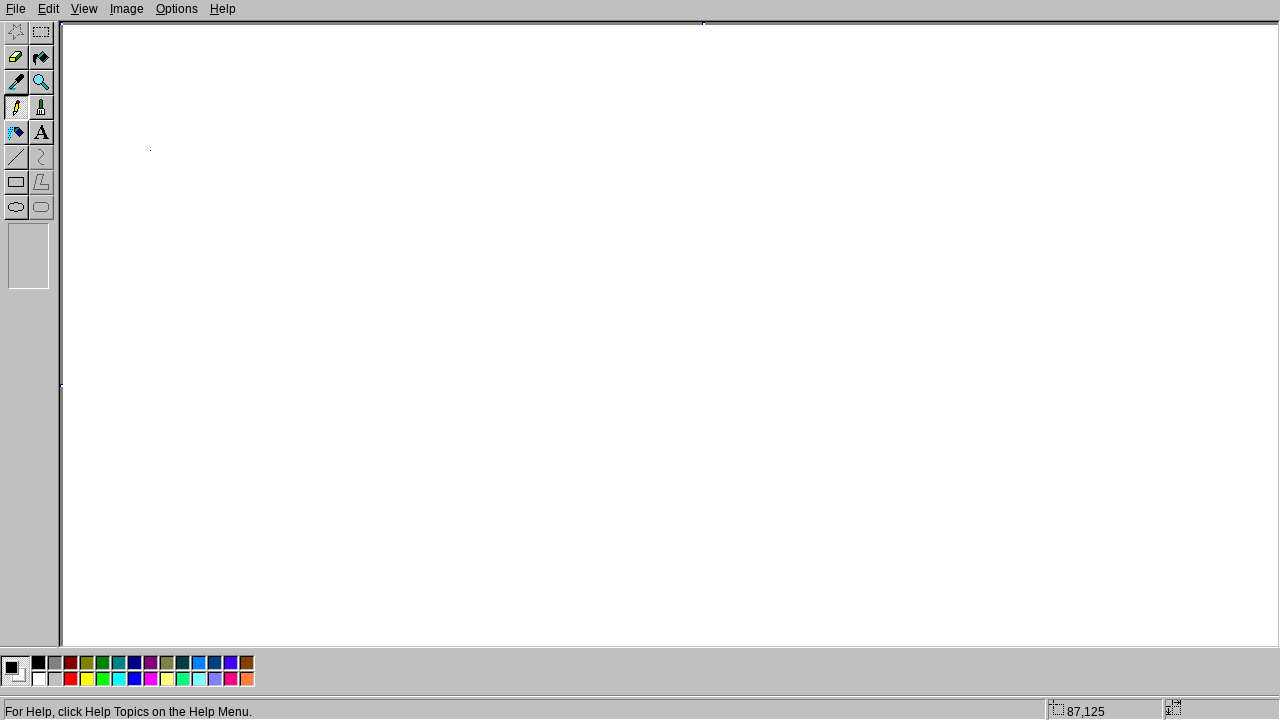

Drew right side of square to (300, 150) at (300, 150)
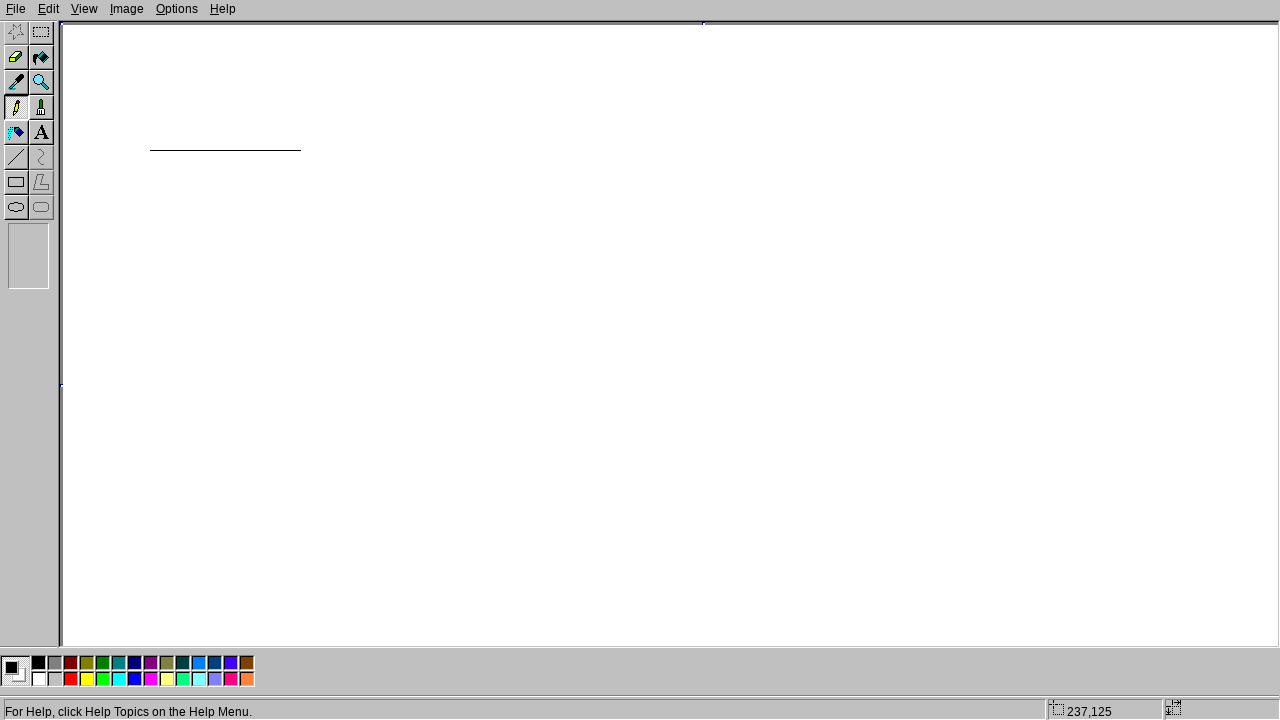

Drew bottom side of square to (300, 300) at (300, 300)
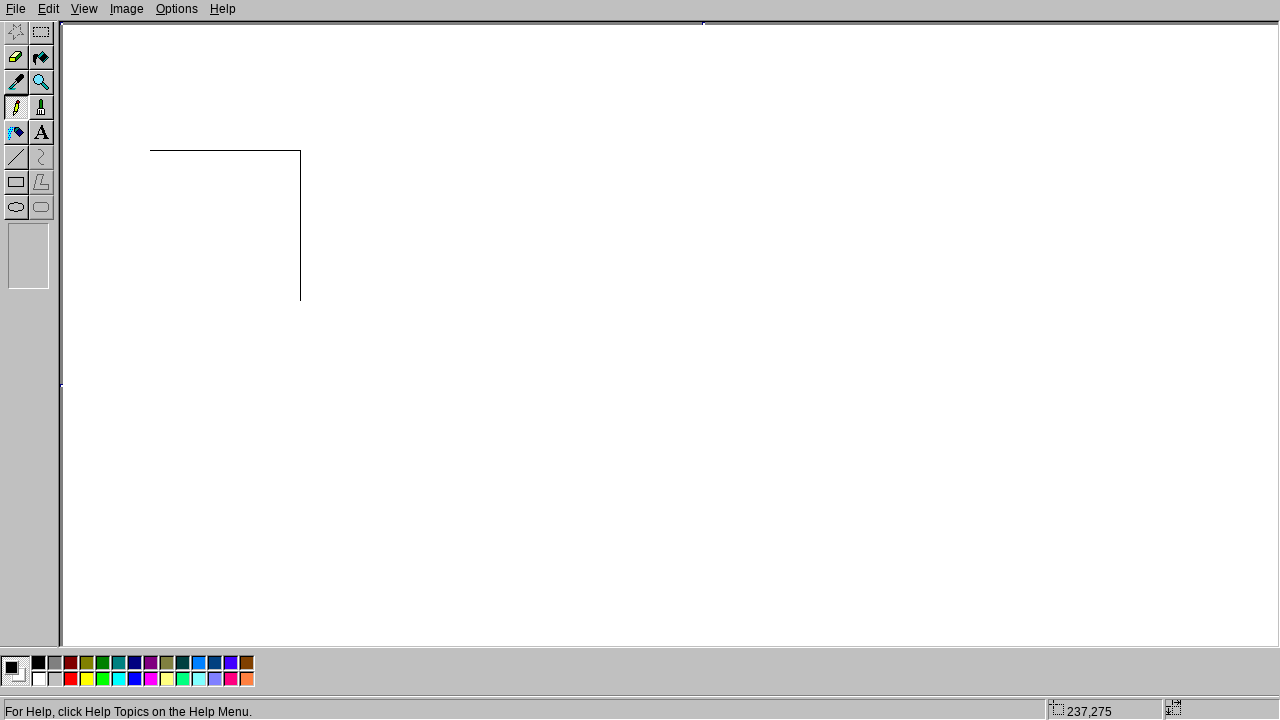

Drew left side of square to (150, 300) at (150, 300)
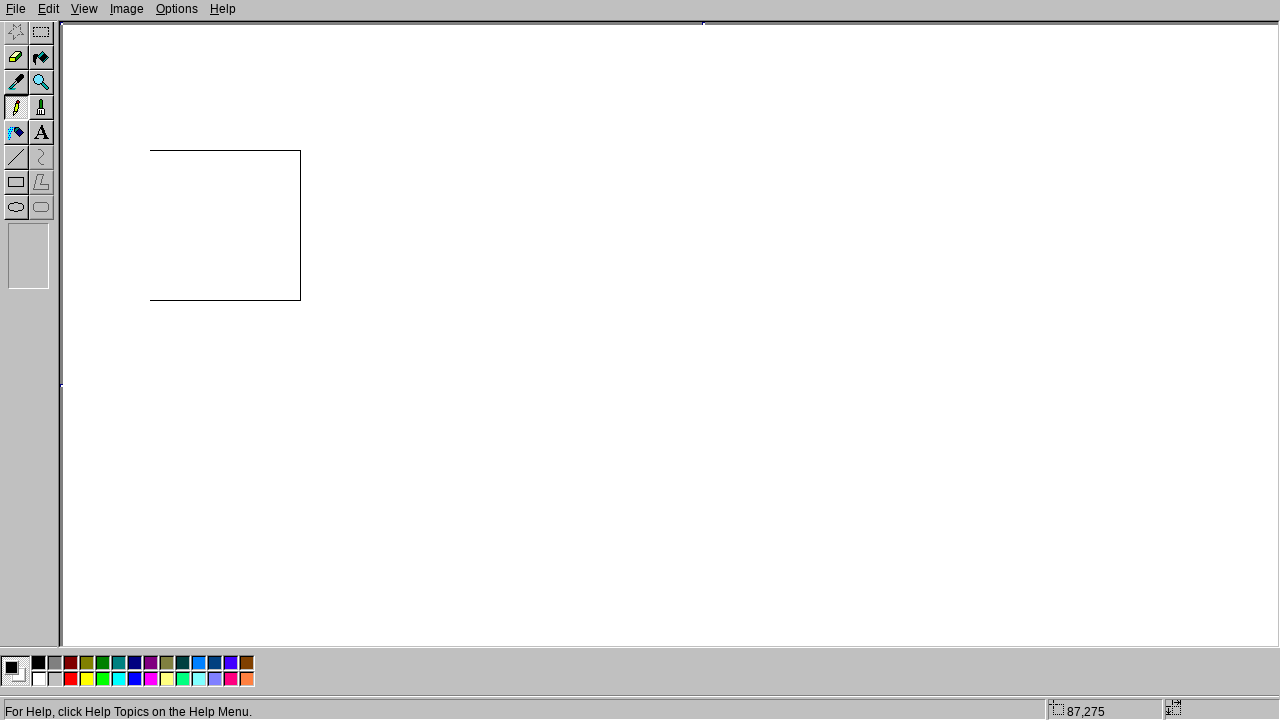

Drew top side back to starting position (150, 150) at (150, 150)
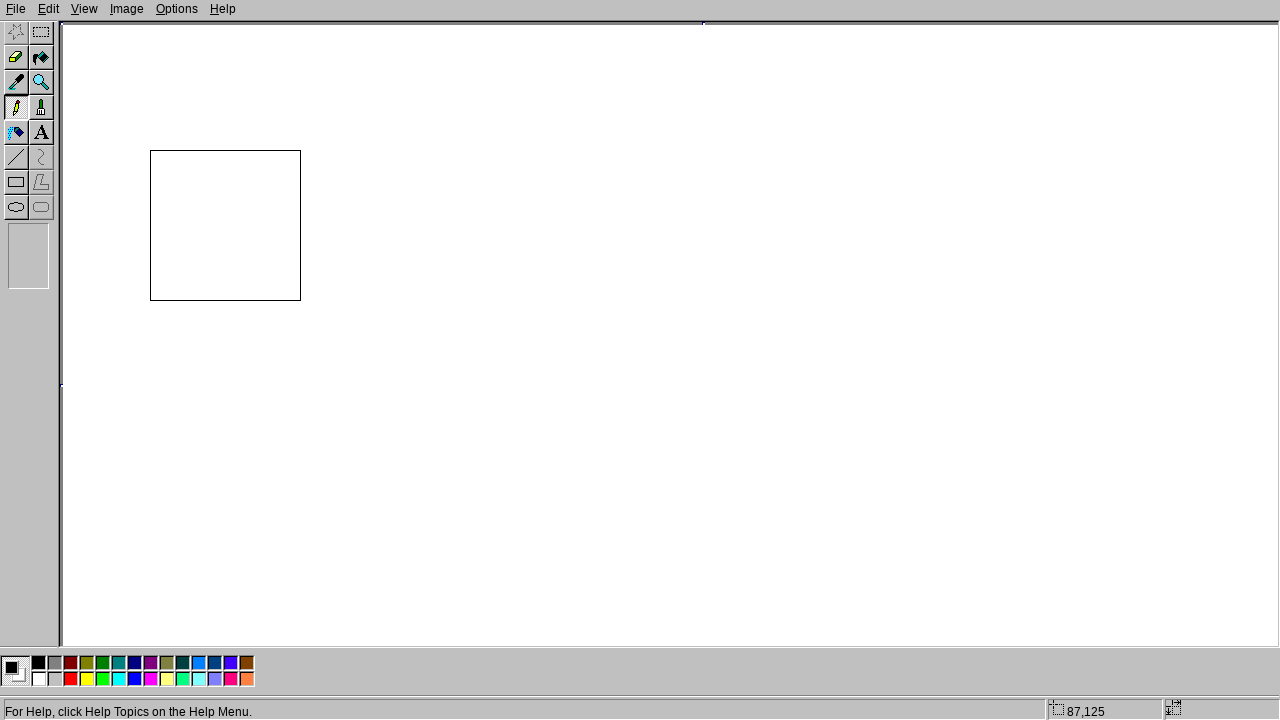

Released mouse button to finish drawing square at (150, 150)
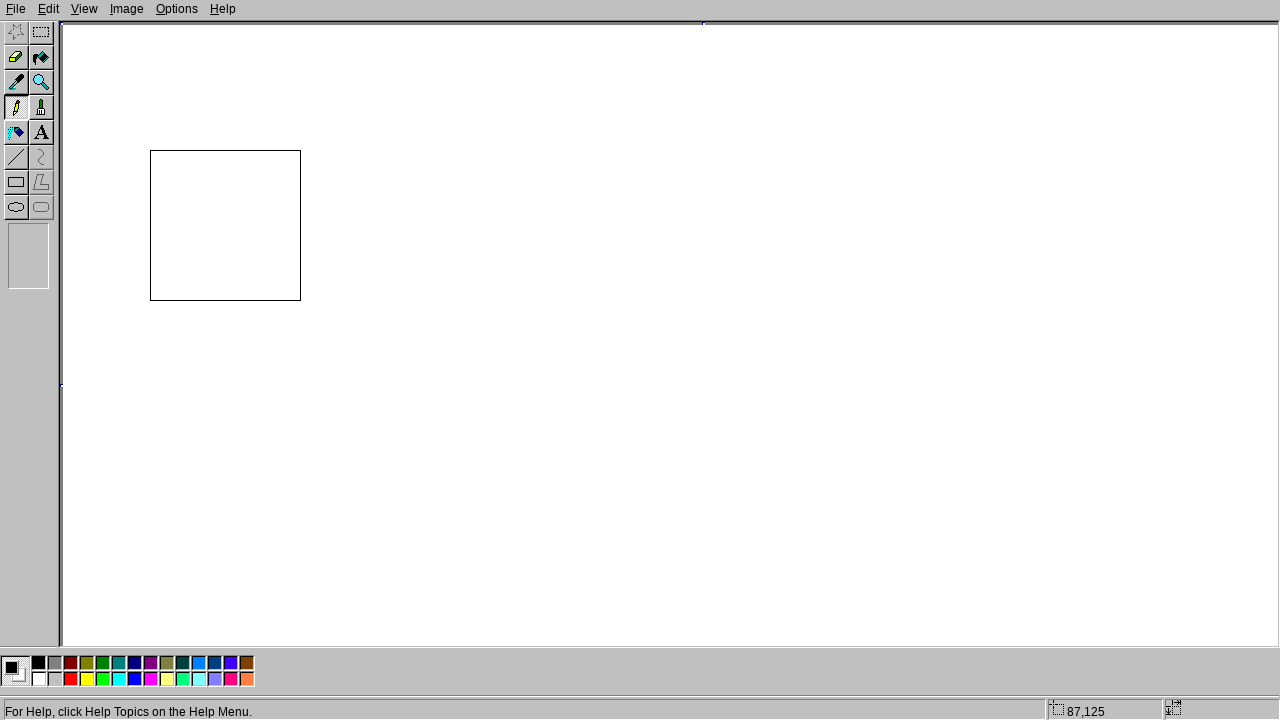

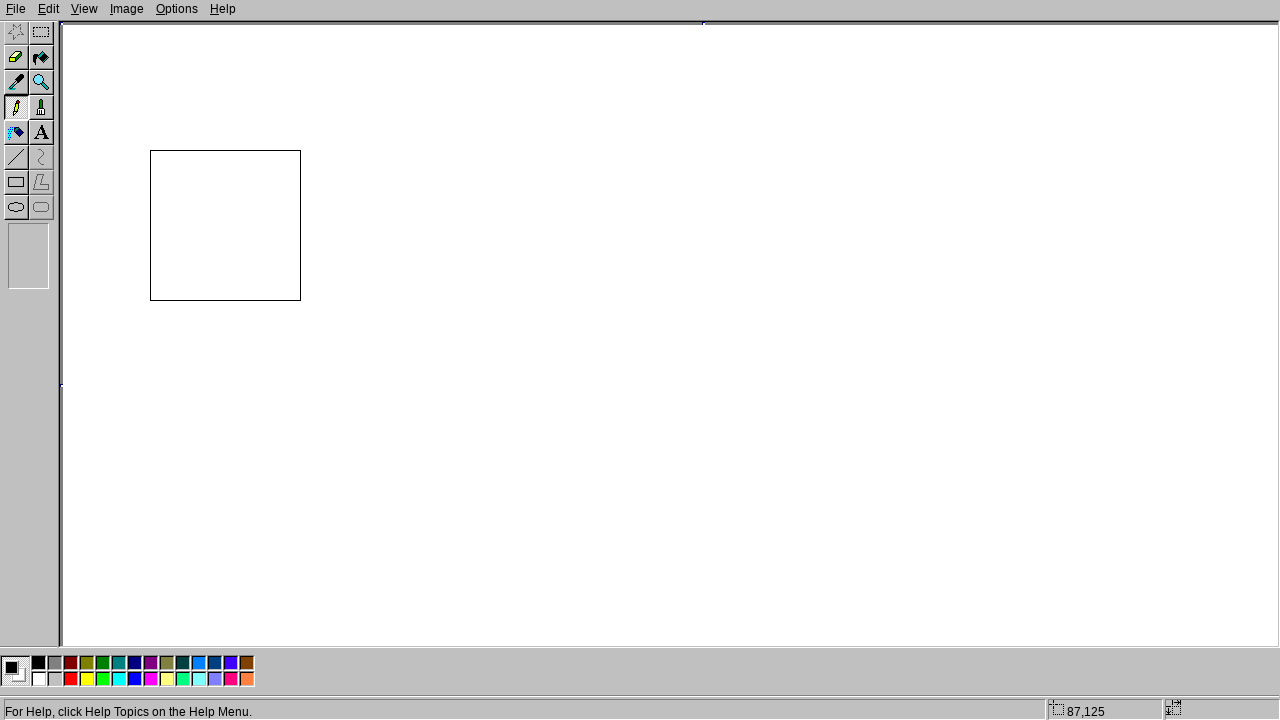